Tests zip code validation with empty value, expecting an error message

Starting URL: https://www.sharelane.com/cgi-bin/register.py

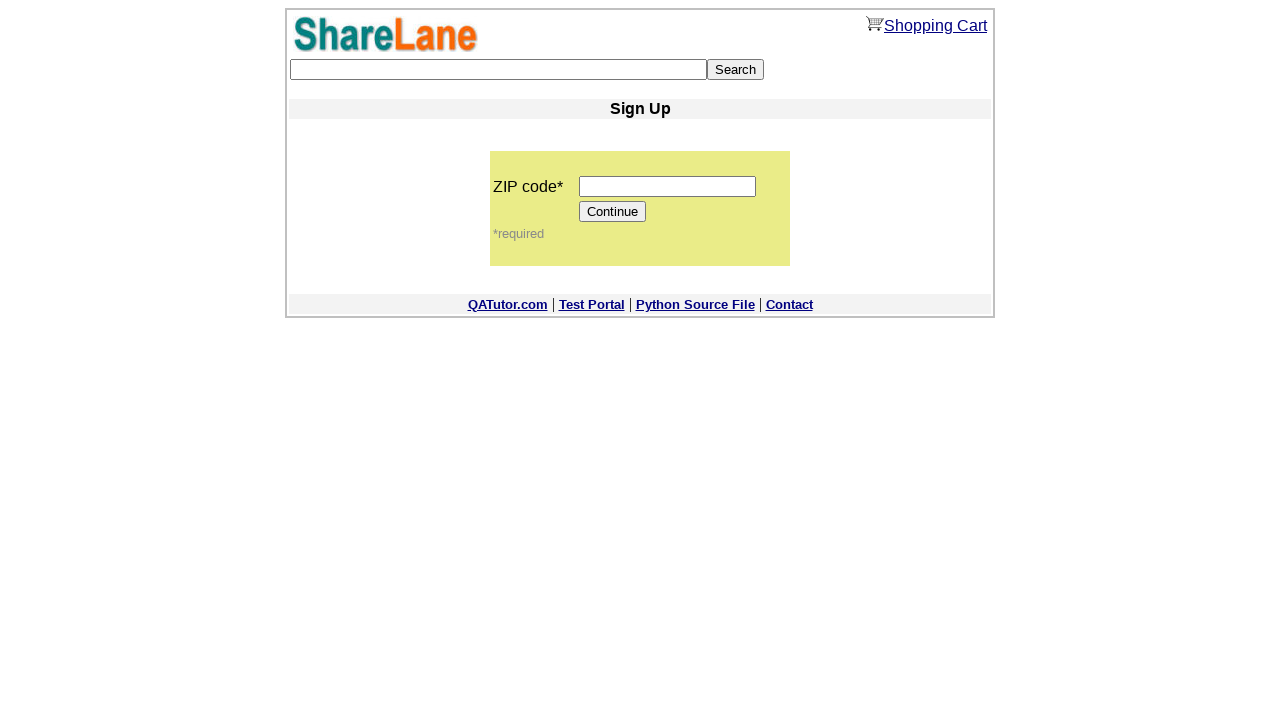

Filled zip code field with empty string on input[name='zip_code']
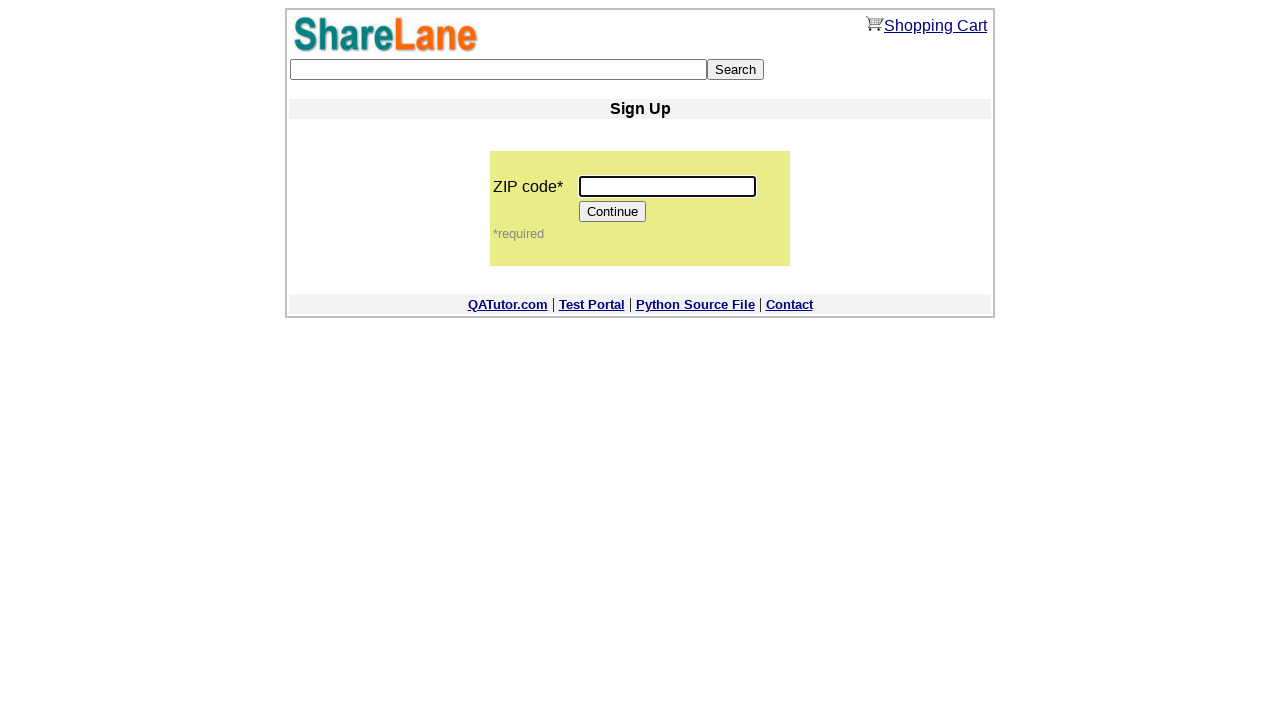

Clicked Continue button at (613, 212) on input[value='Continue']
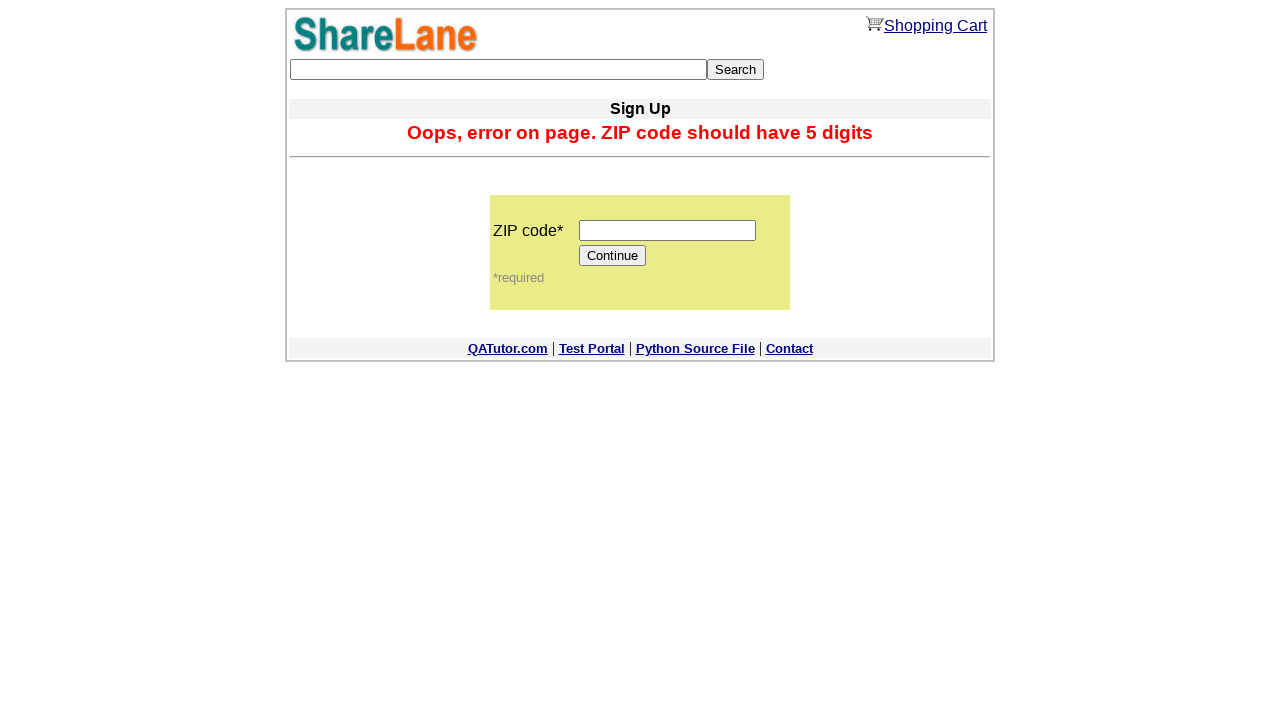

Error message appeared for empty zip code
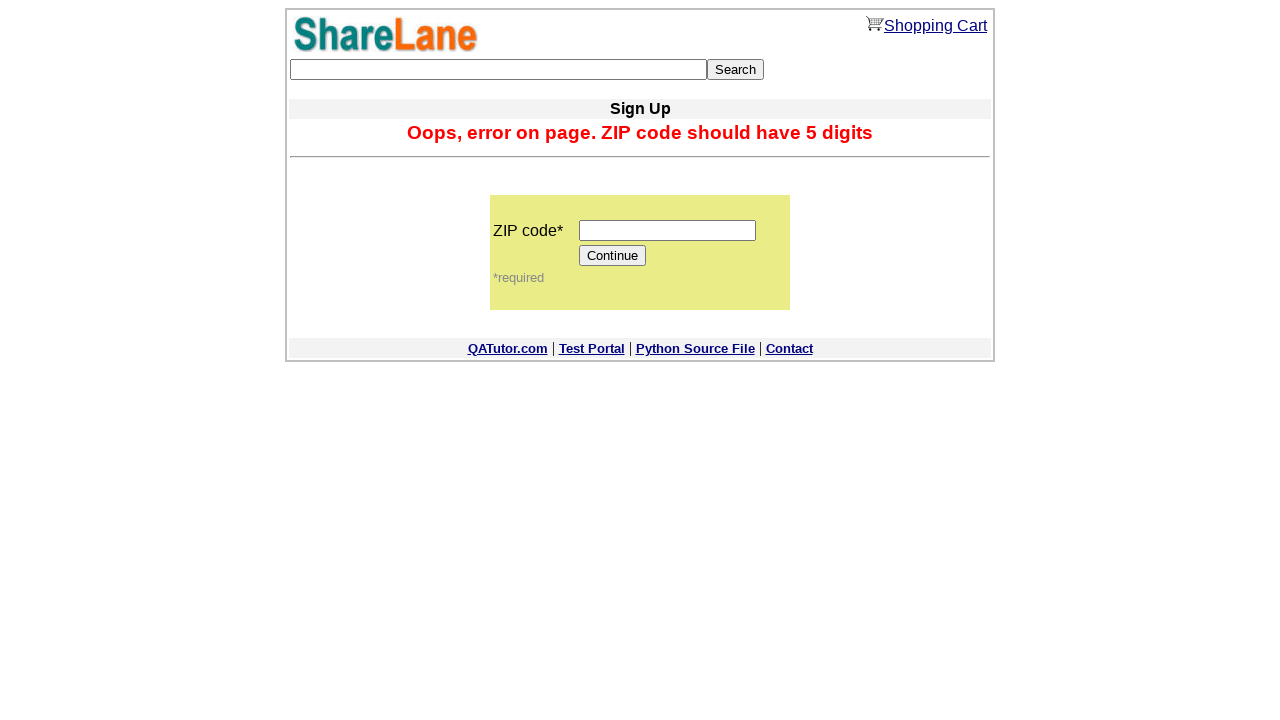

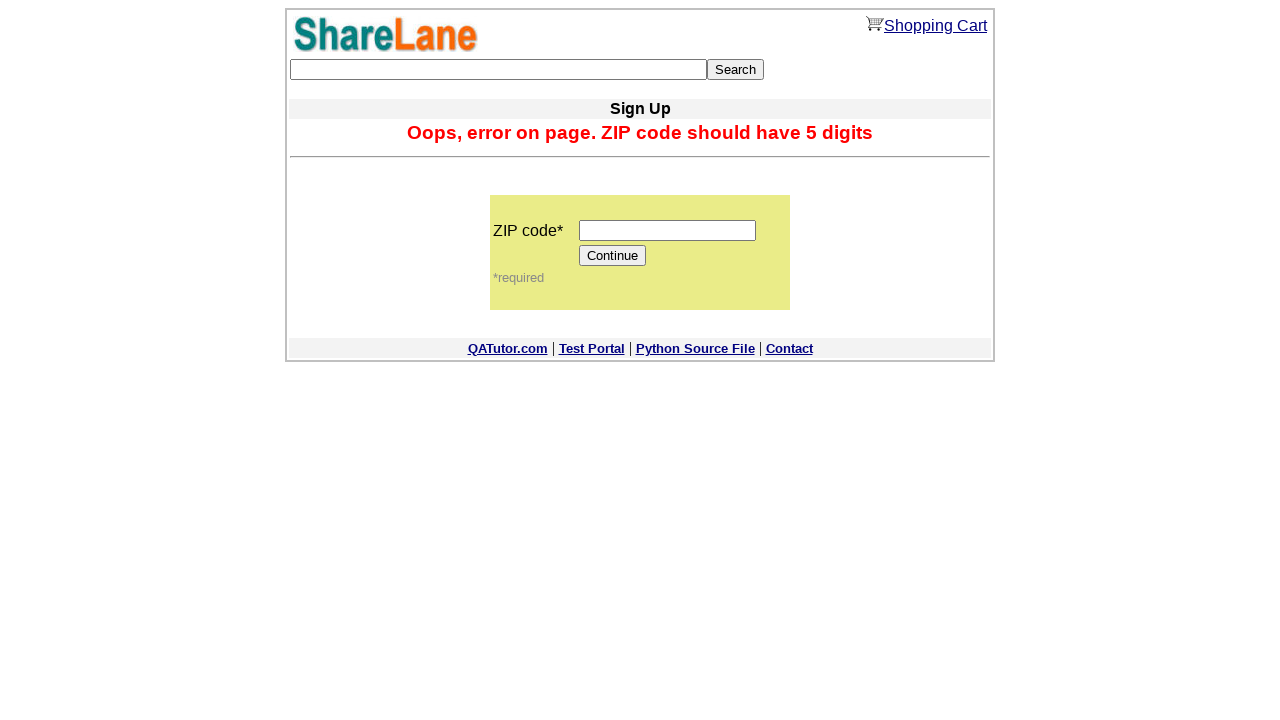